Tests scrolling the page using mouse wheel action

Starting URL: https://the-internet.herokuapp.com/

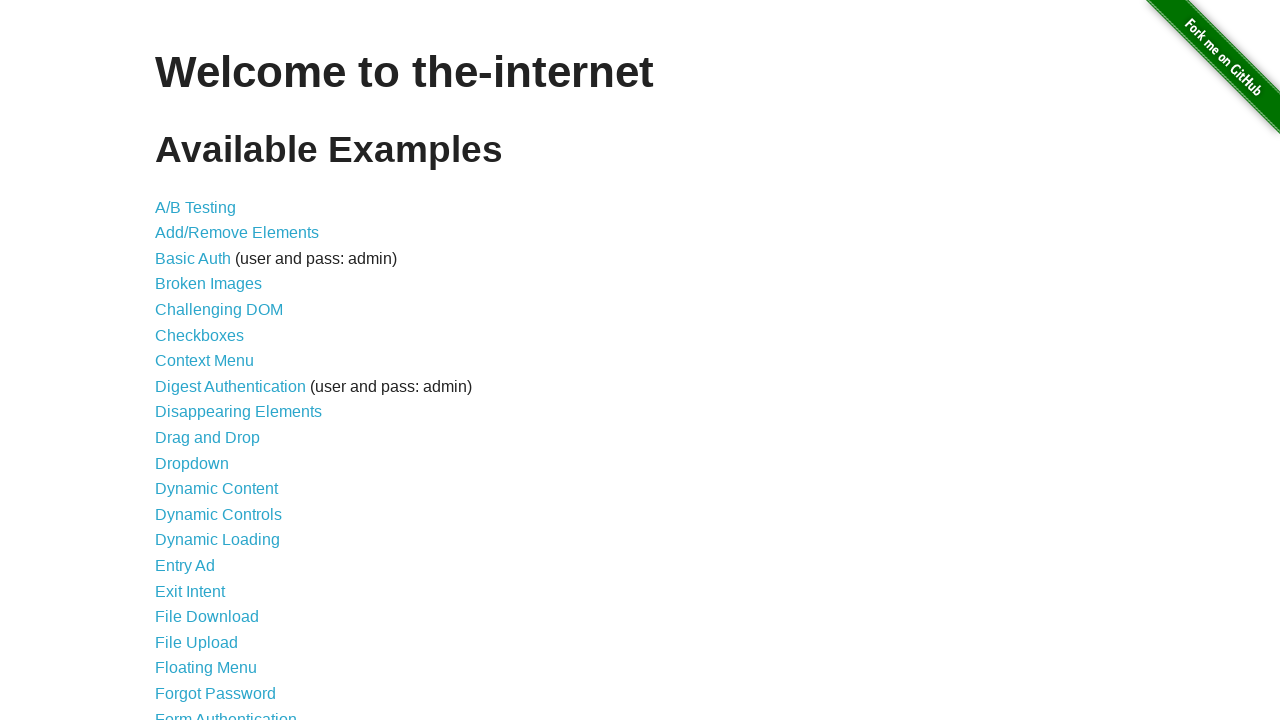

Navigated to https://the-internet.herokuapp.com/
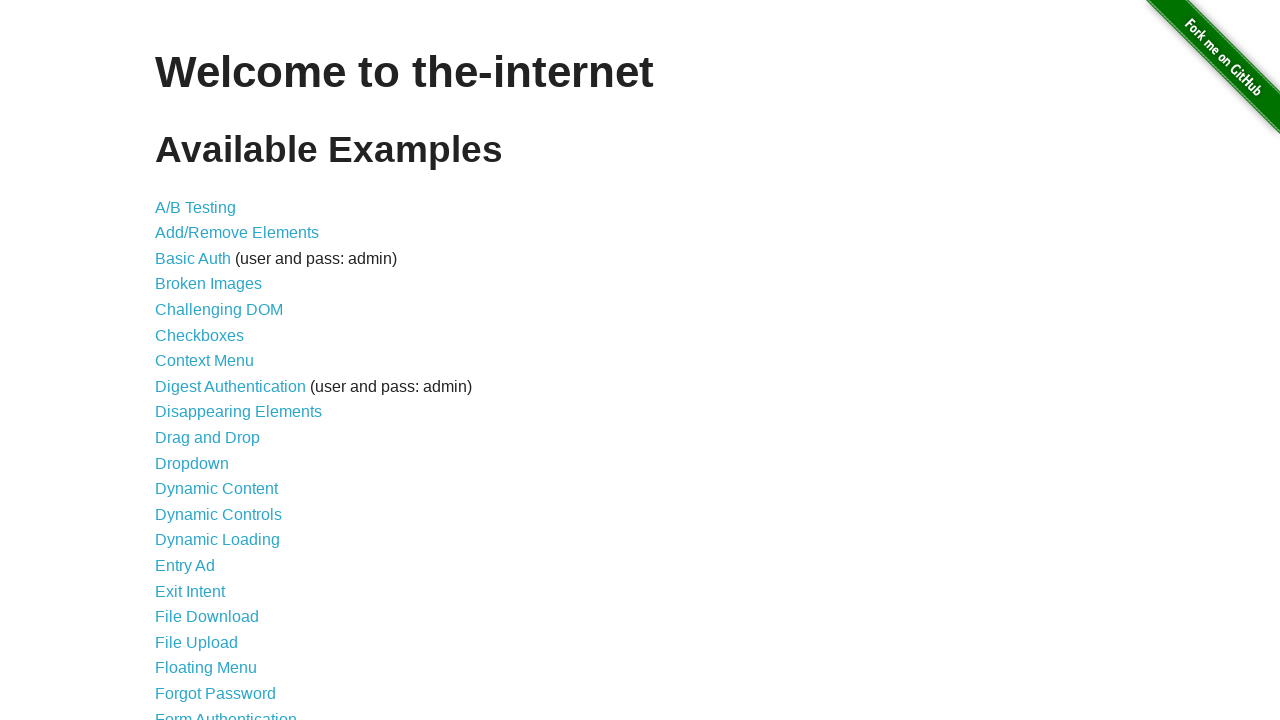

Scrolled down the page using mouse wheel
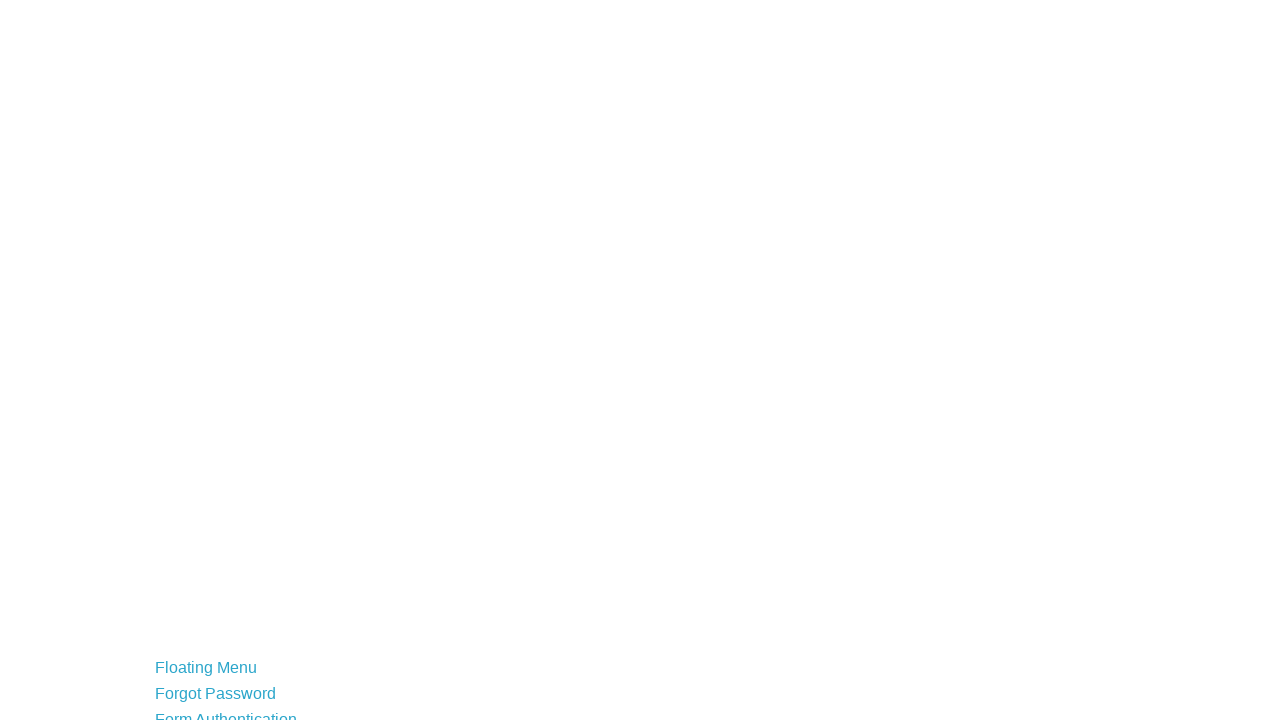

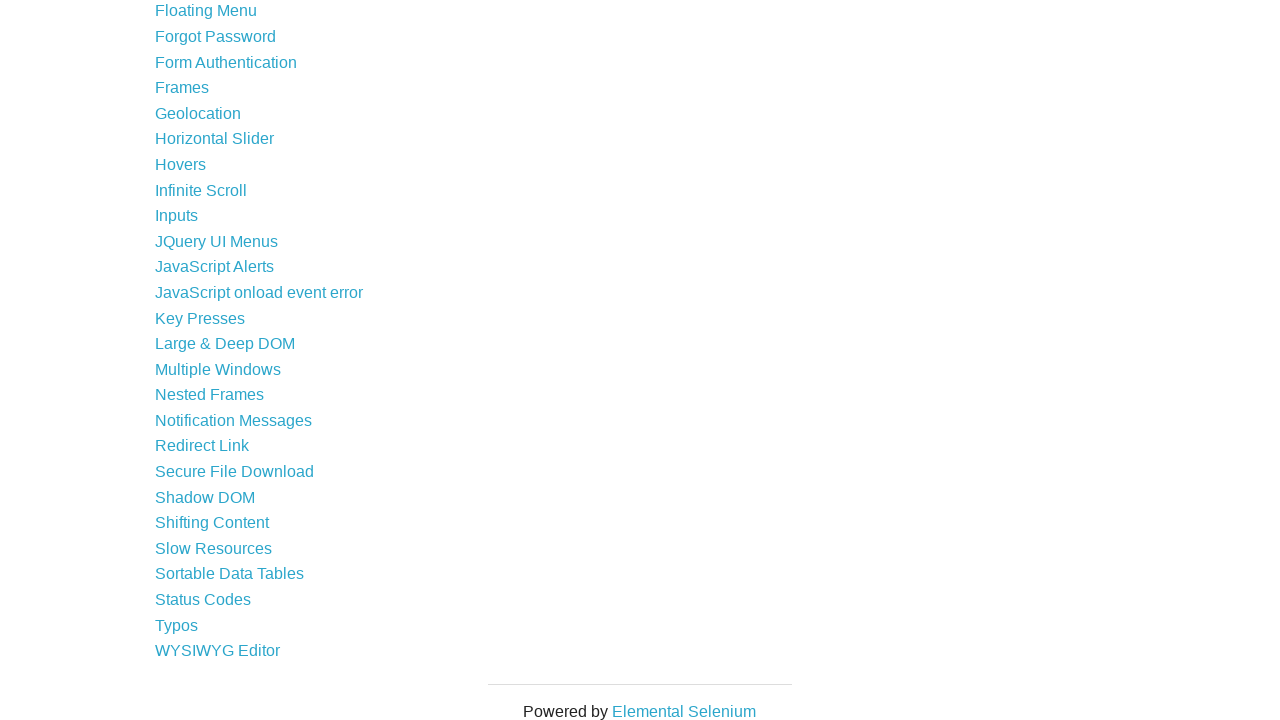